Tests double-click functionality by double-clicking a button and verifying a message appears

Starting URL: https://automationfc.github.io/basic-form/index.html

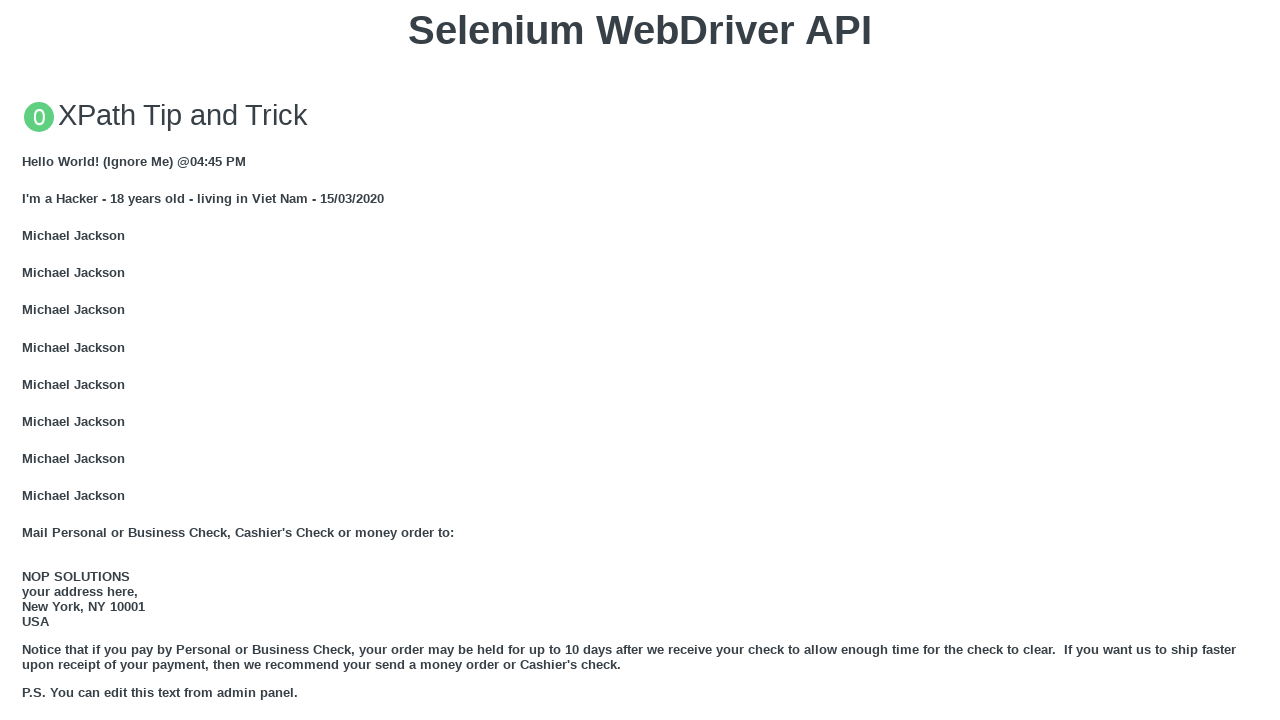

Double-clicked the 'Double click me' button at (640, 361) on xpath=//button[text()='Double click me']
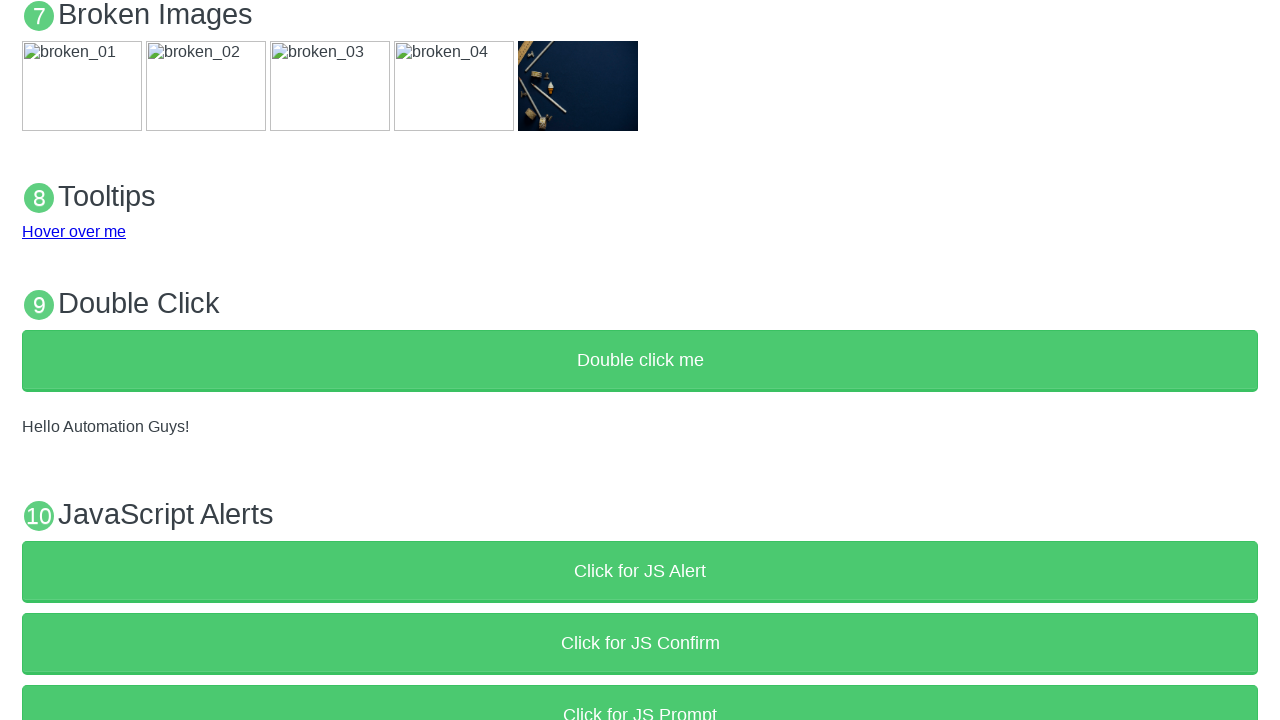

Waited for 'Hello Automation Guys!' message to appear
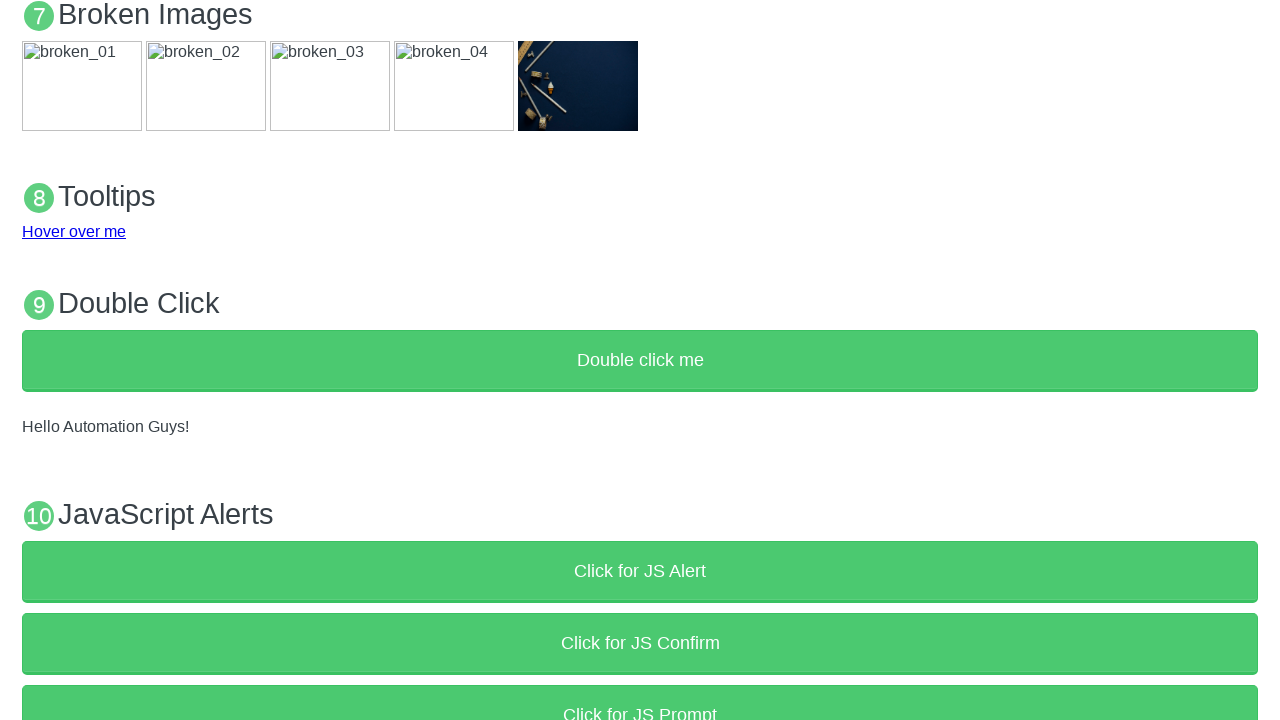

Verified that 'Hello Automation Guys!' message is visible
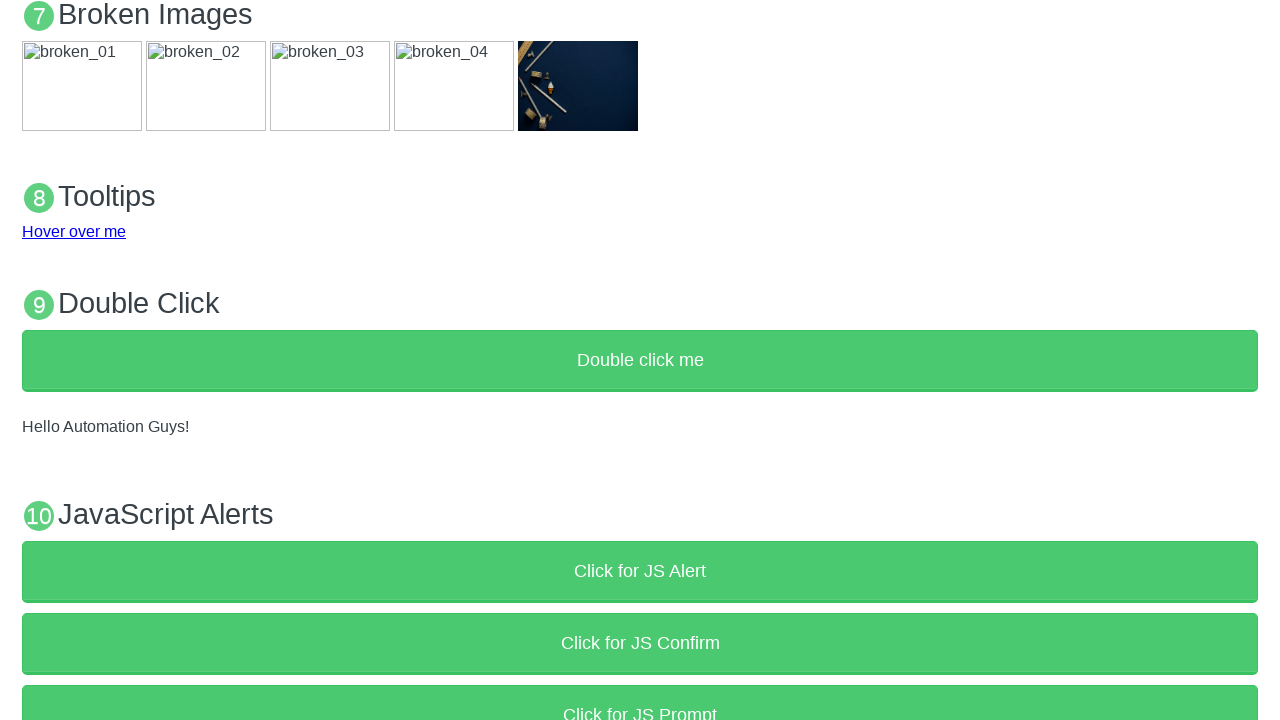

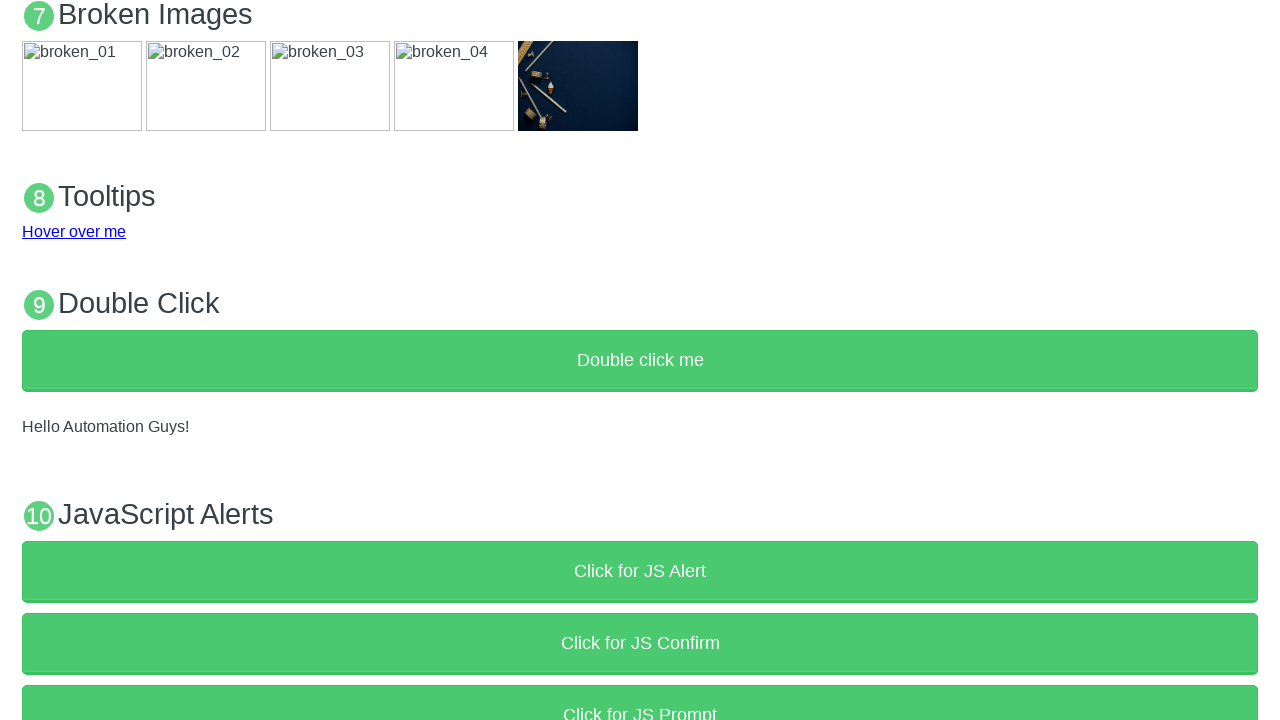